Tests dropdown list handling on a registration form by selecting various options from a skills dropdown using different selection methods (by index, by value, and by visible text)

Starting URL: http://demo.automationtesting.in/Register.html

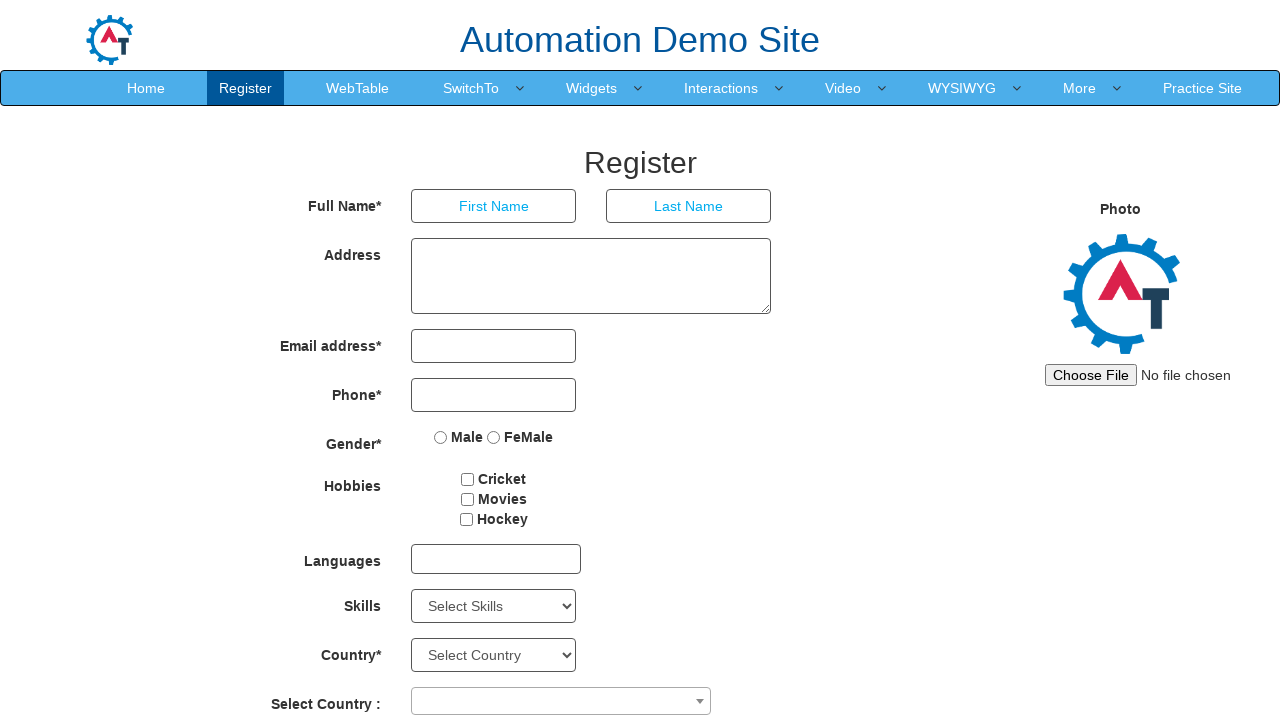

Skills dropdown element loaded
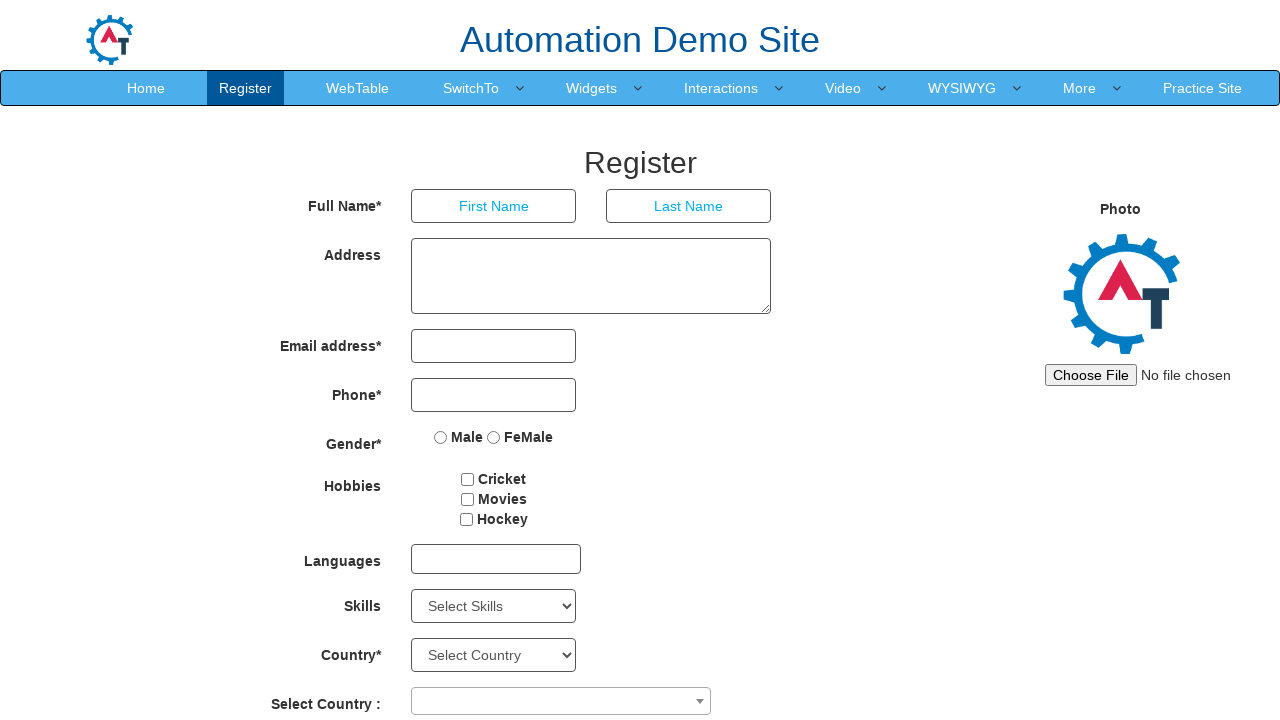

Selected skills dropdown option by index 4 on #Skills
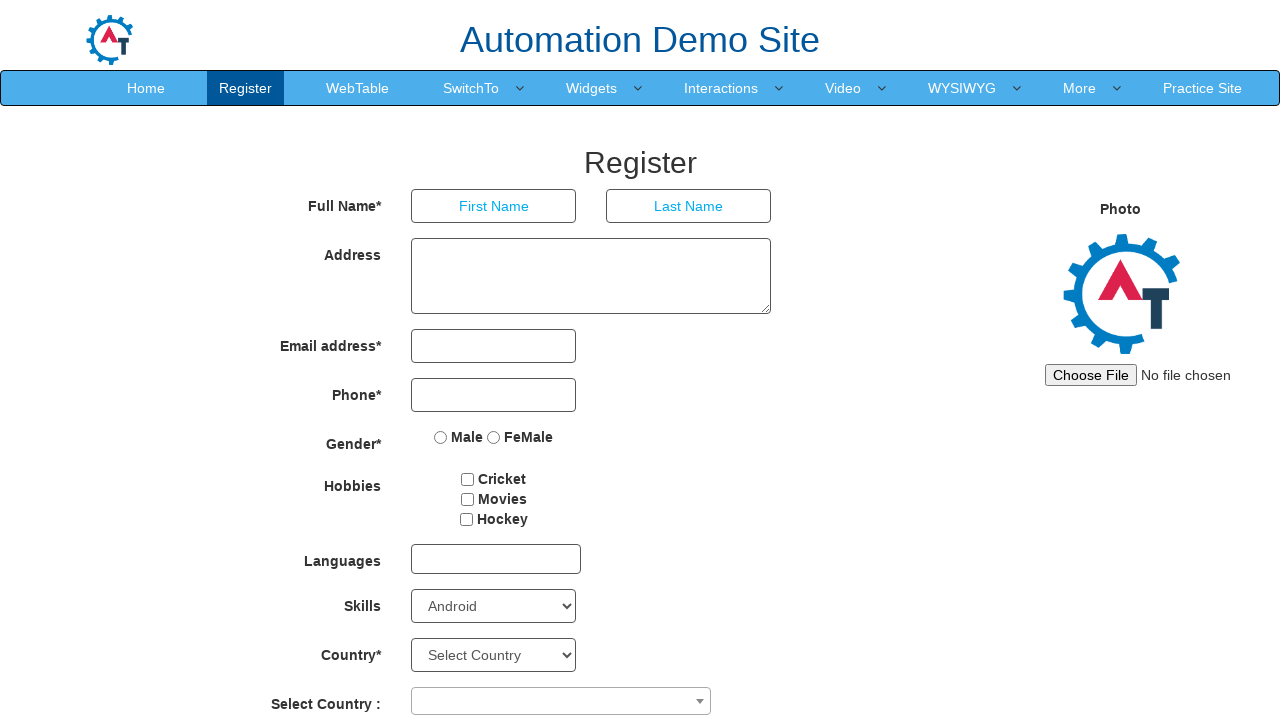

Selected skills dropdown option by value 'Backup Management' on #Skills
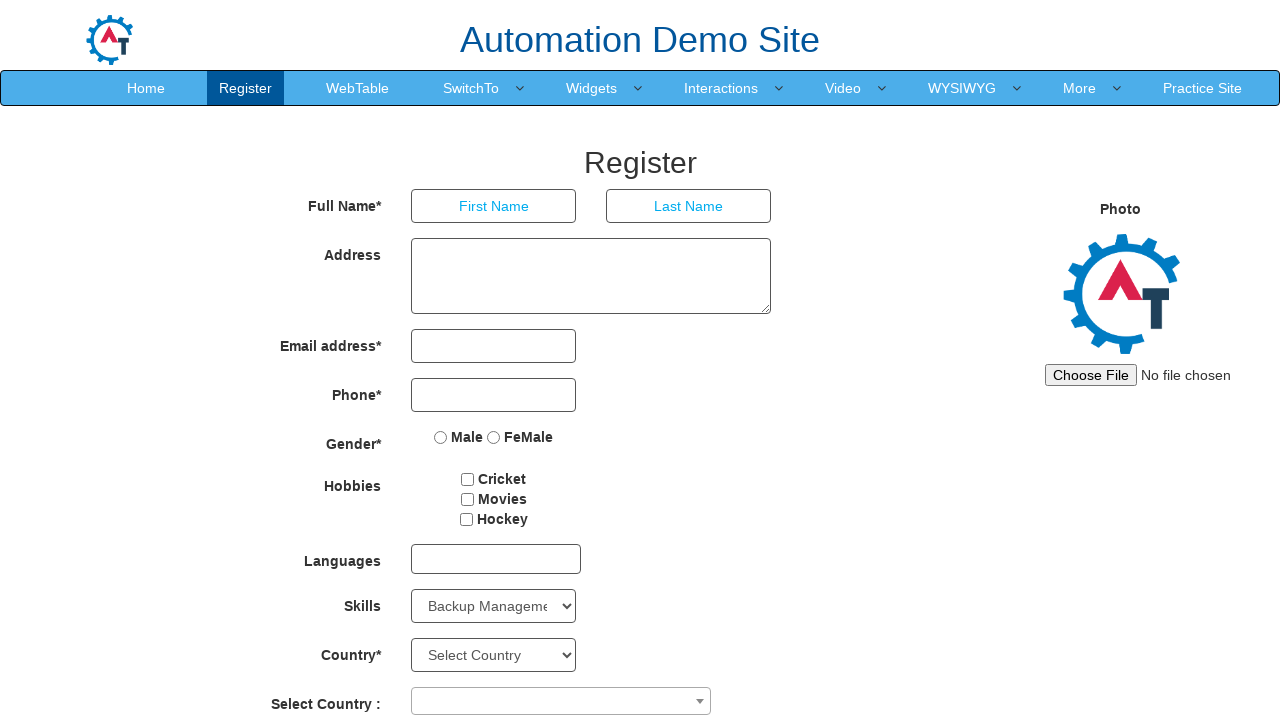

Selected skills dropdown option by visible text 'Analytics' on #Skills
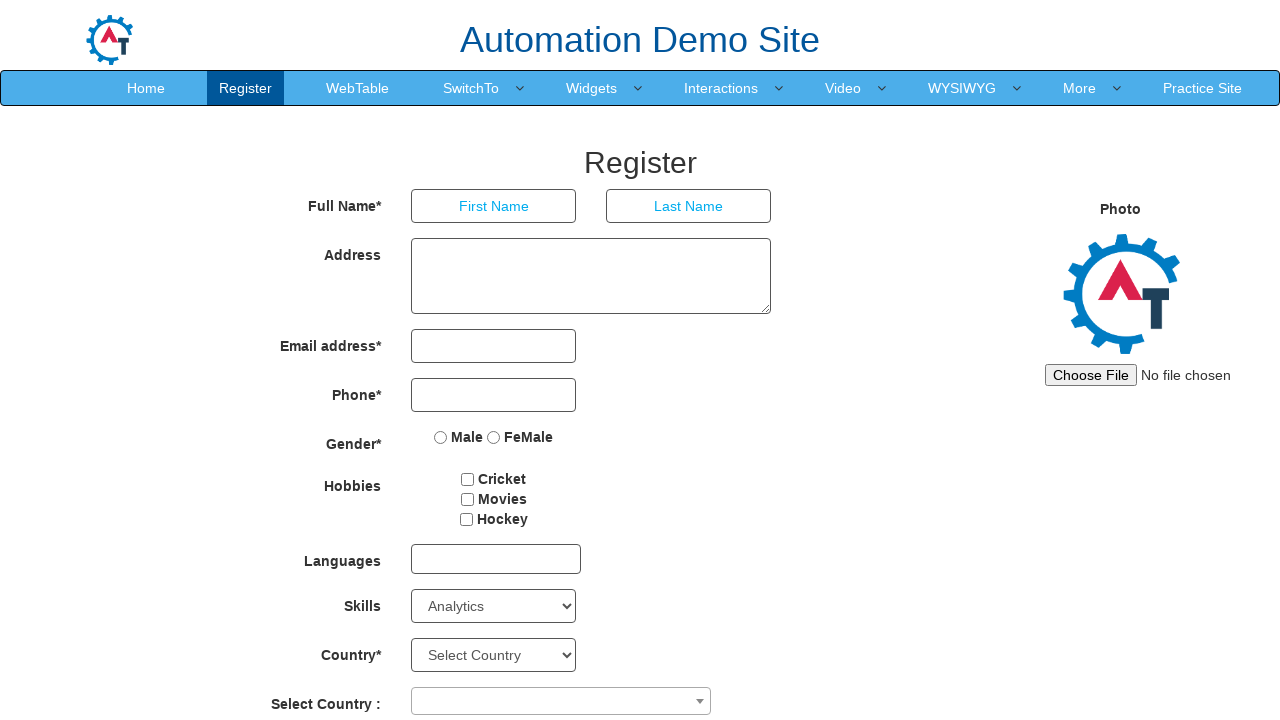

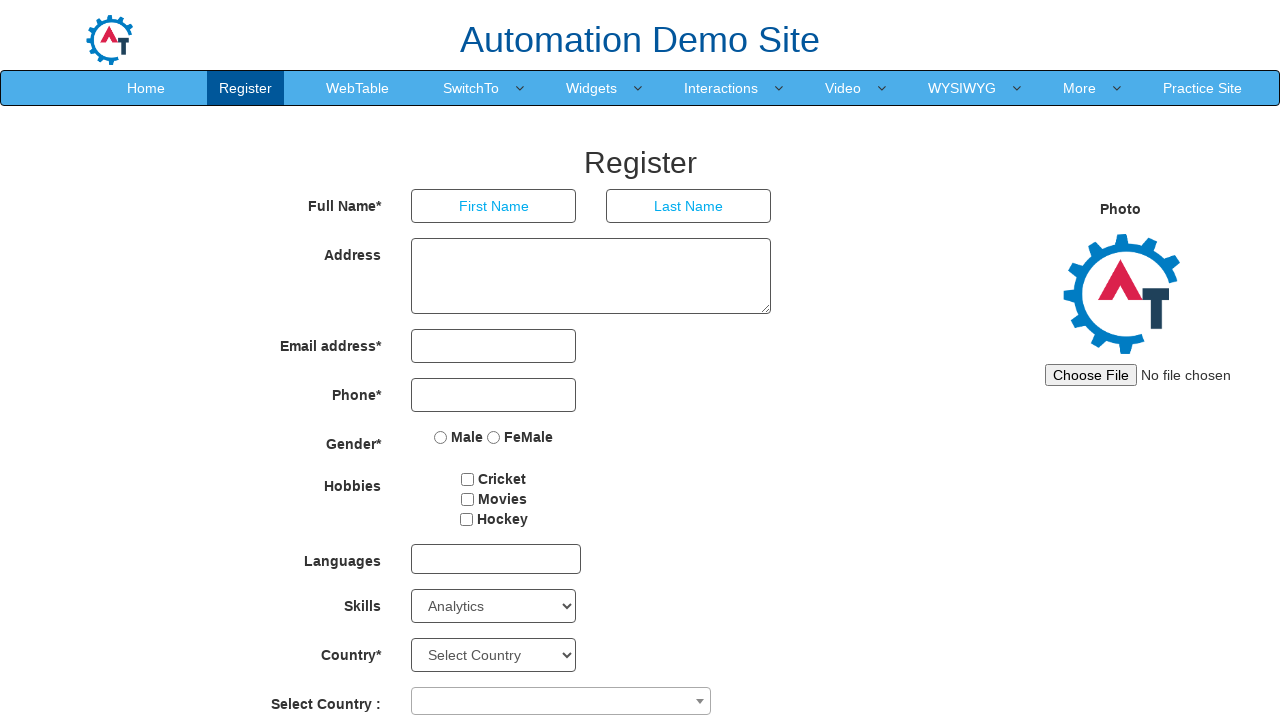